Tests dropdown selection functionality on OrangeHRM's free trial form by selecting a country from the dropdown menu

Starting URL: https://www.orangehrm.com/en/30-day-free-trial/

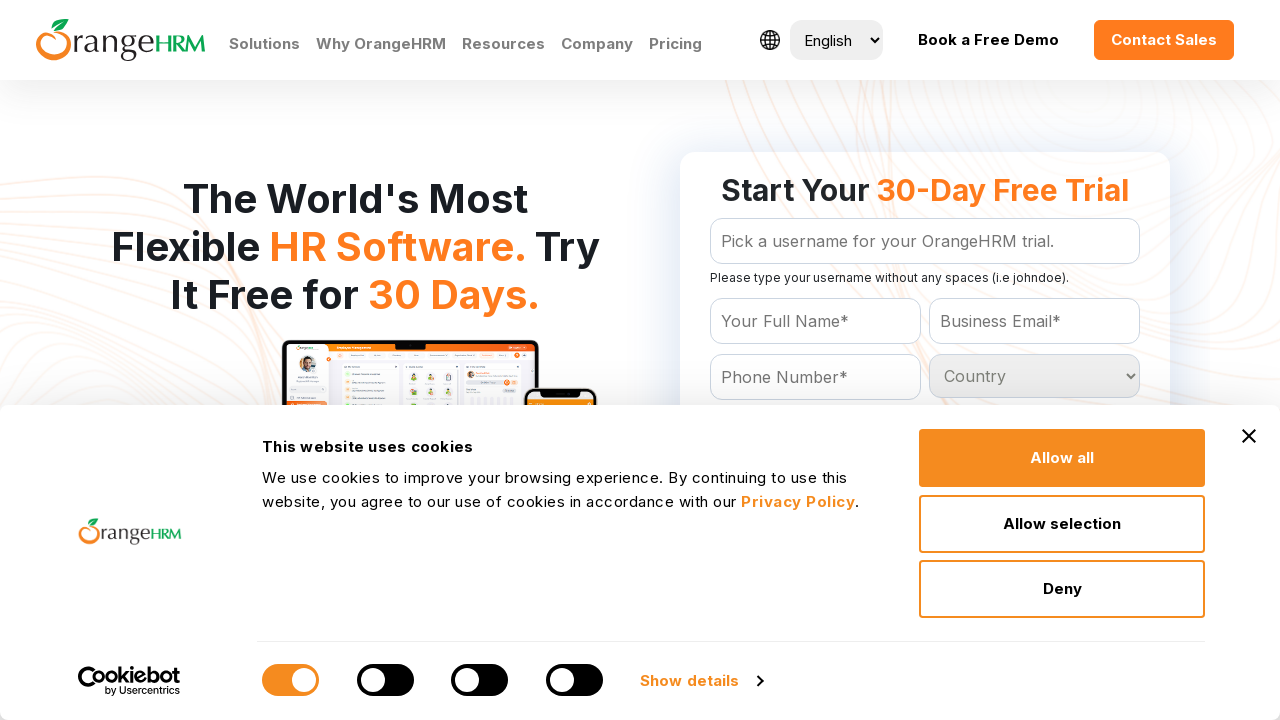

Located country dropdown element
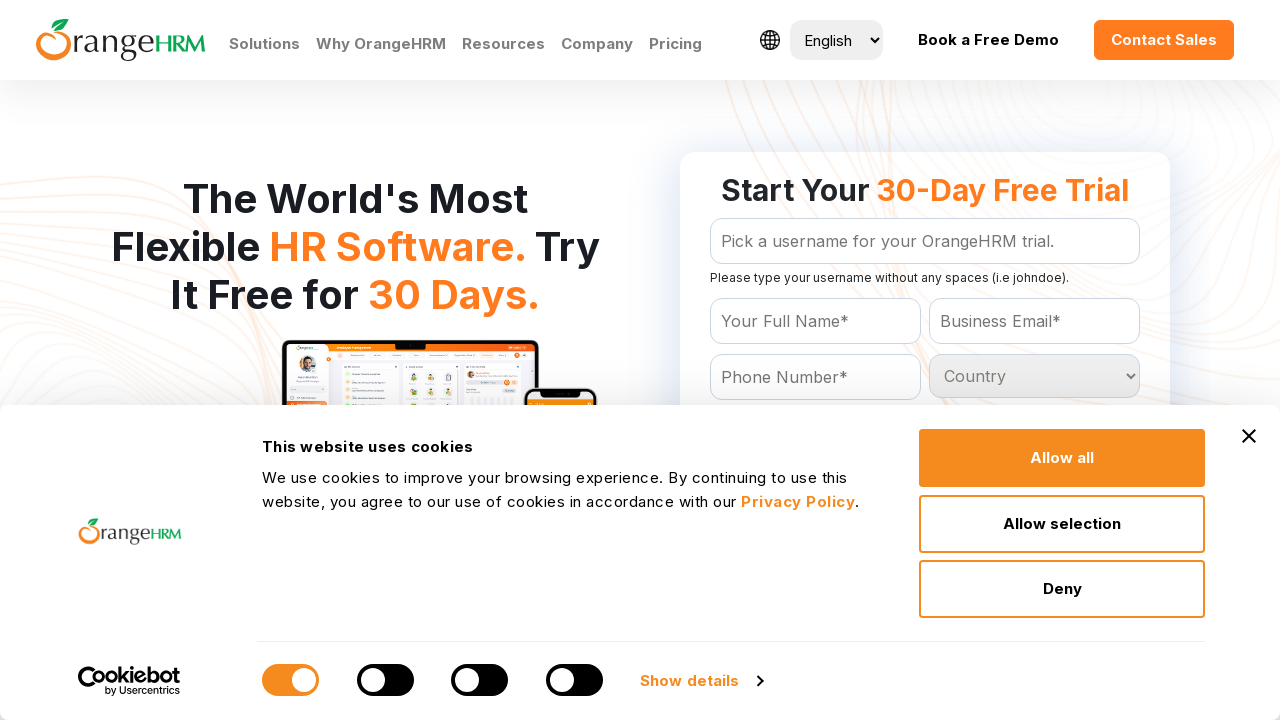

Selected 'India' from country dropdown menu on #Form_getForm_Country
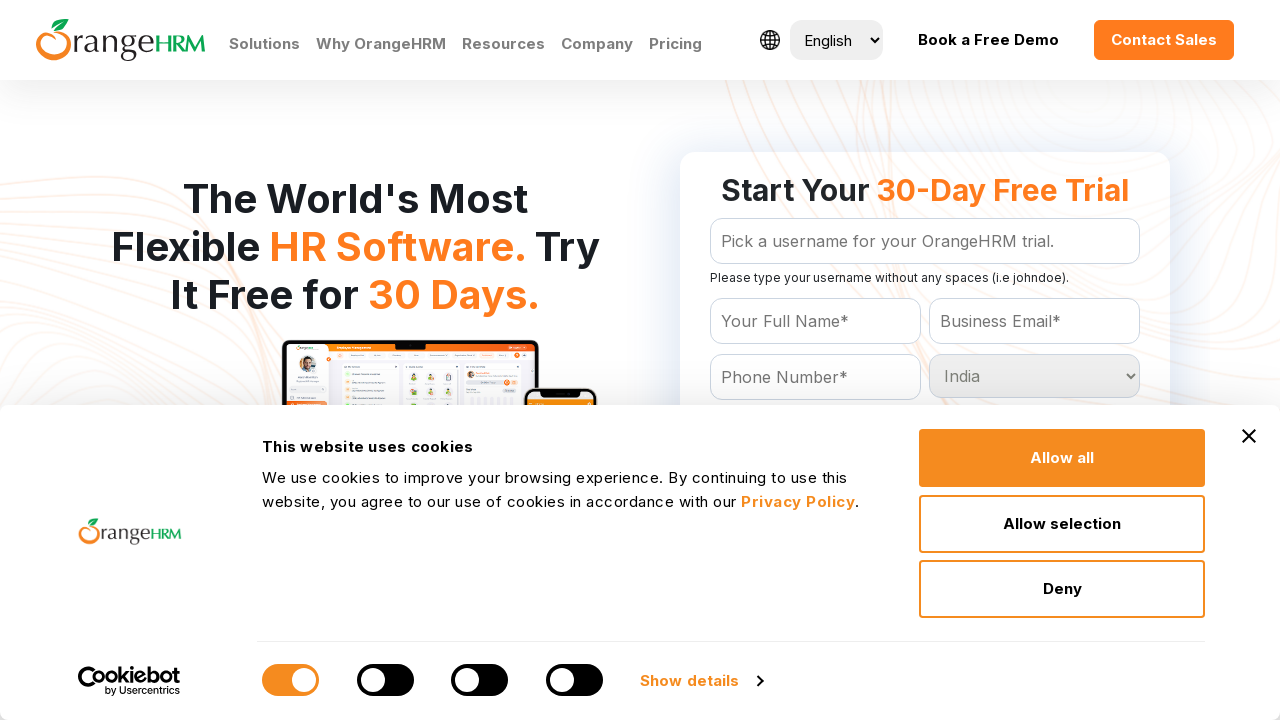

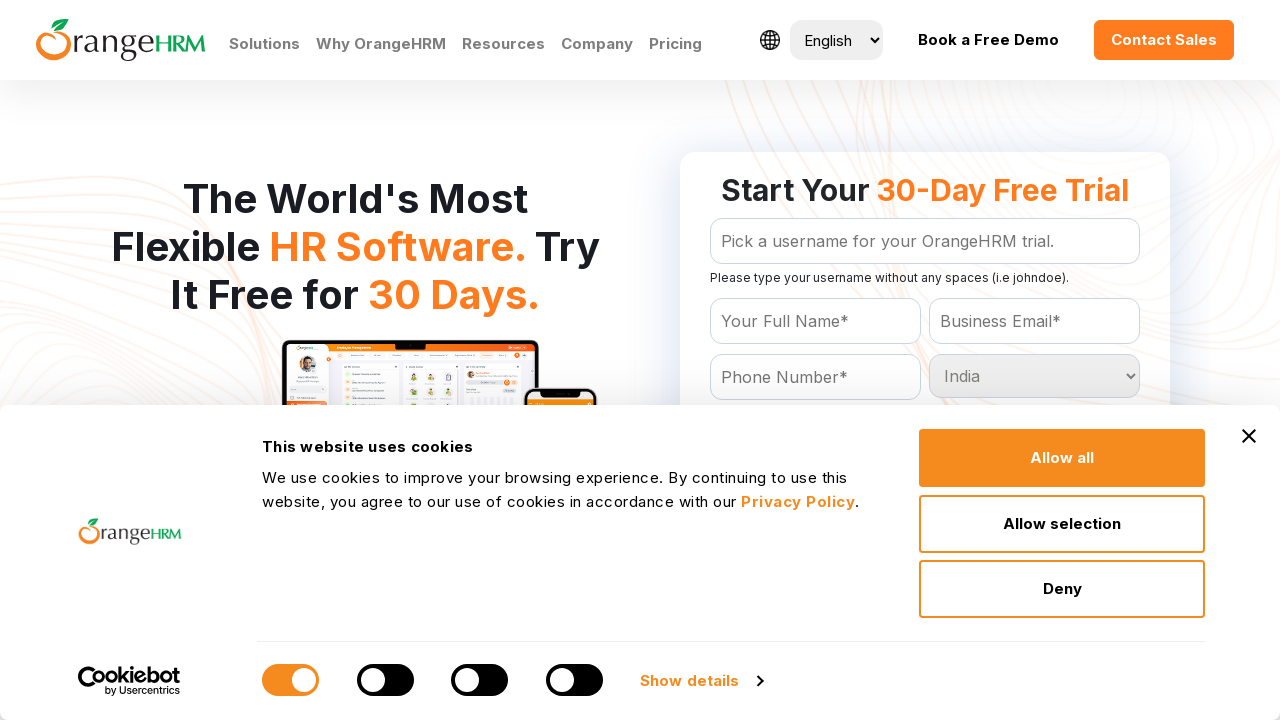